Tests download functionality by clicking a download link

Starting URL: https://codenboxautomationlab.com/practice/

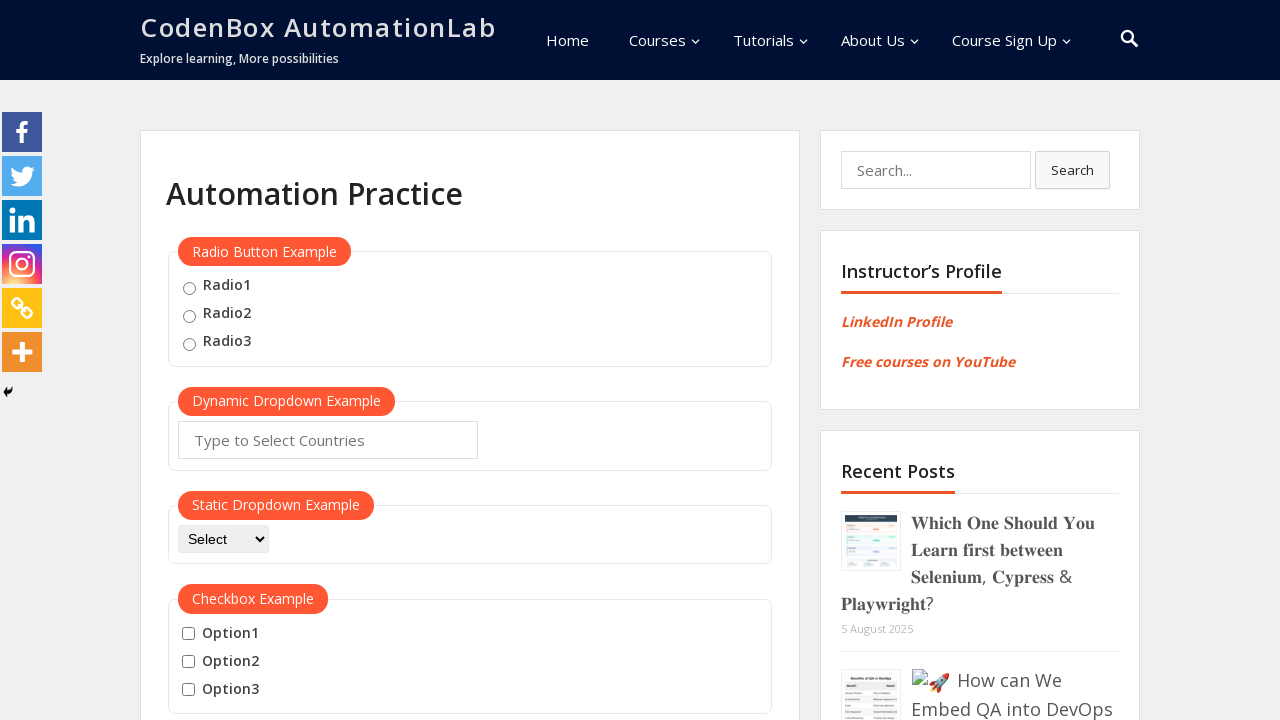

Clicked download link to download APK files at (271, 361) on text=Download Apk files
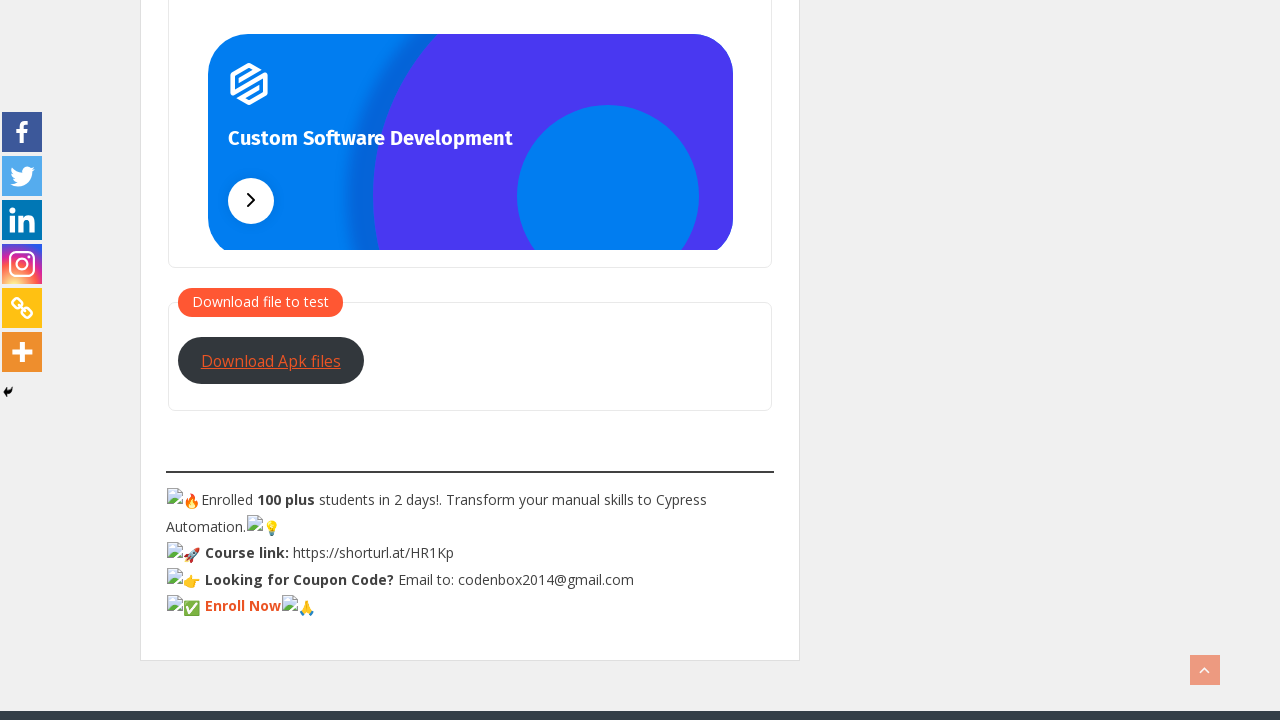

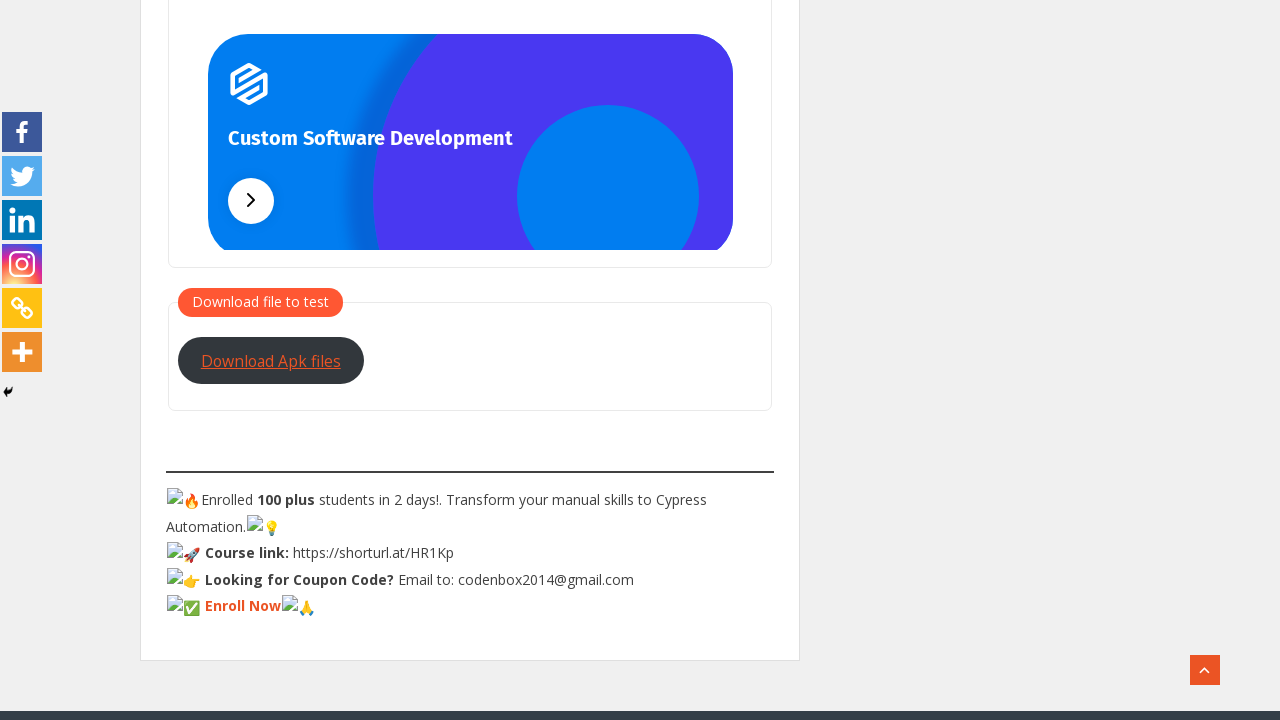